Tests link counting in different page sections (full page, footer, first footer column) and verifies that links in the first footer column open correctly in new tabs

Starting URL: https://rahulshettyacademy.com/AutomationPractice/

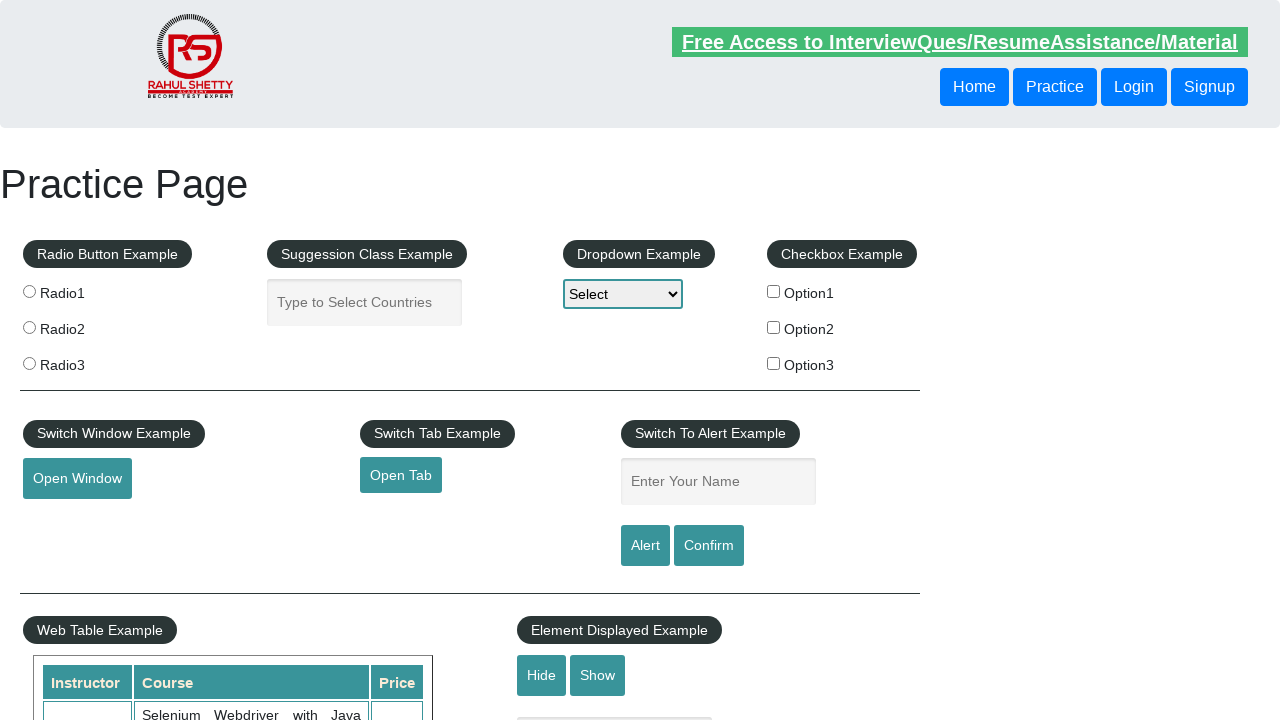

Counted total links on page: 27
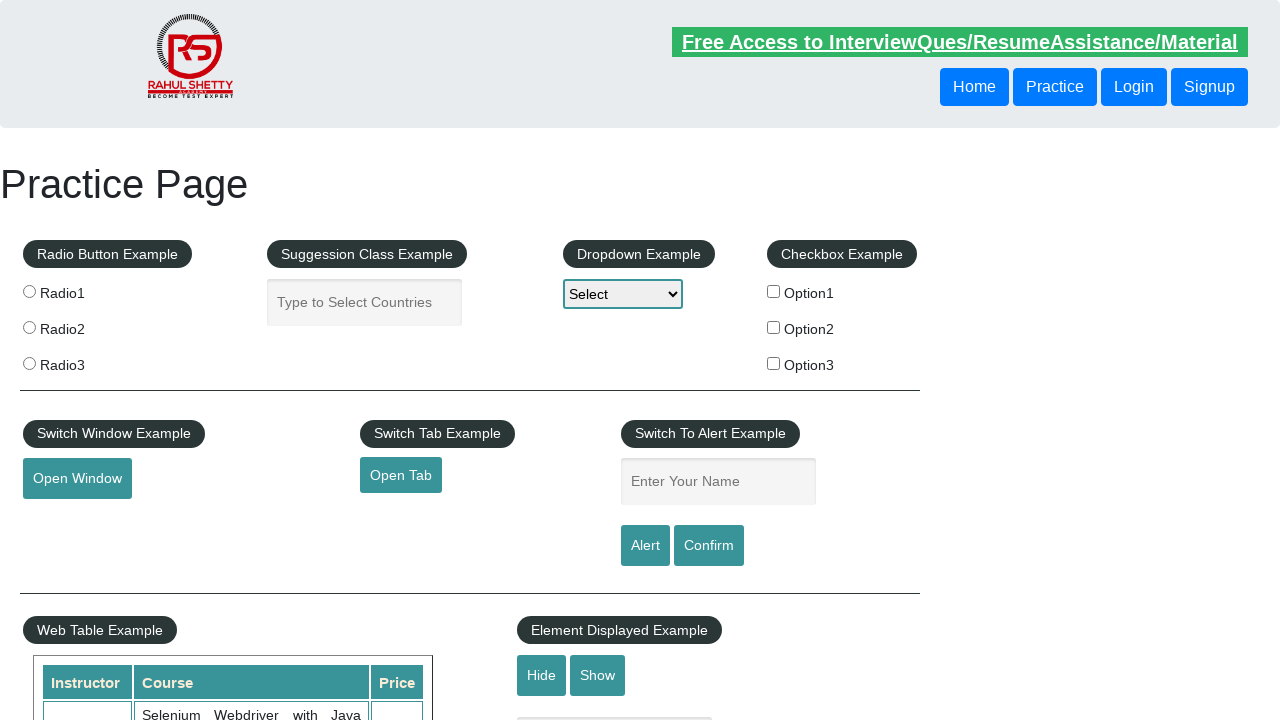

Located footer section (#gf-BIG)
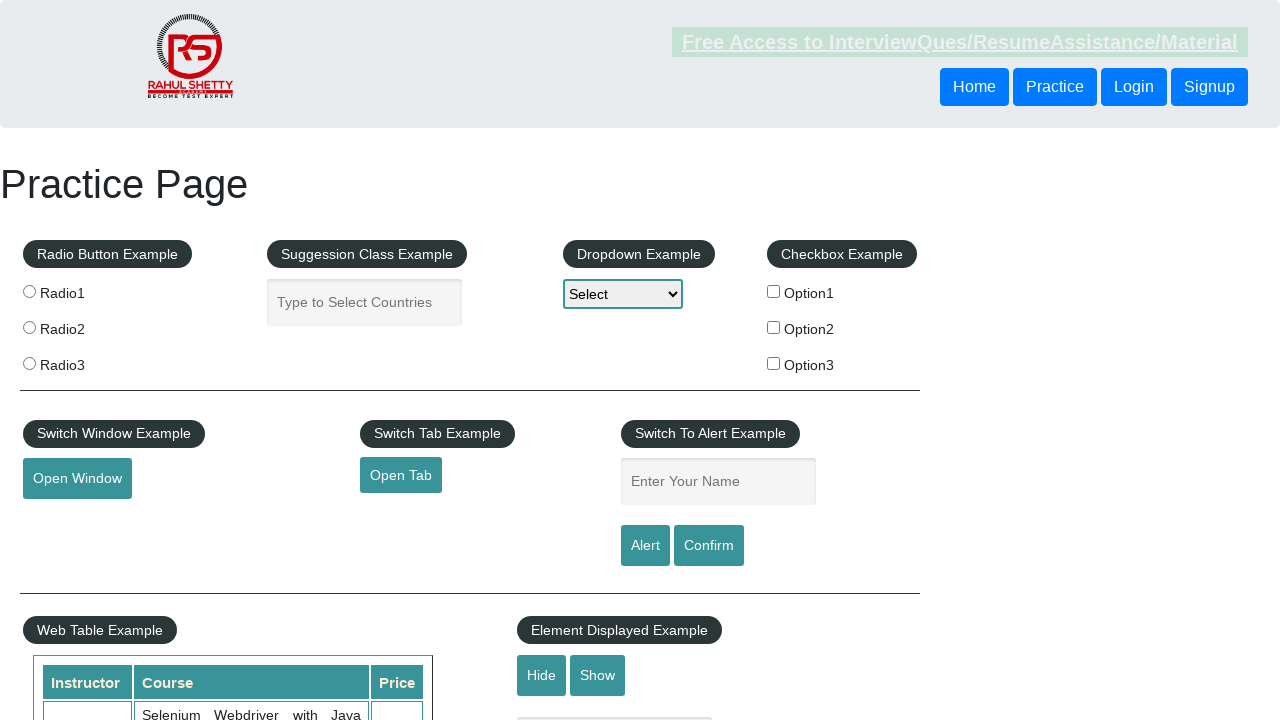

Counted links in footer section: 20
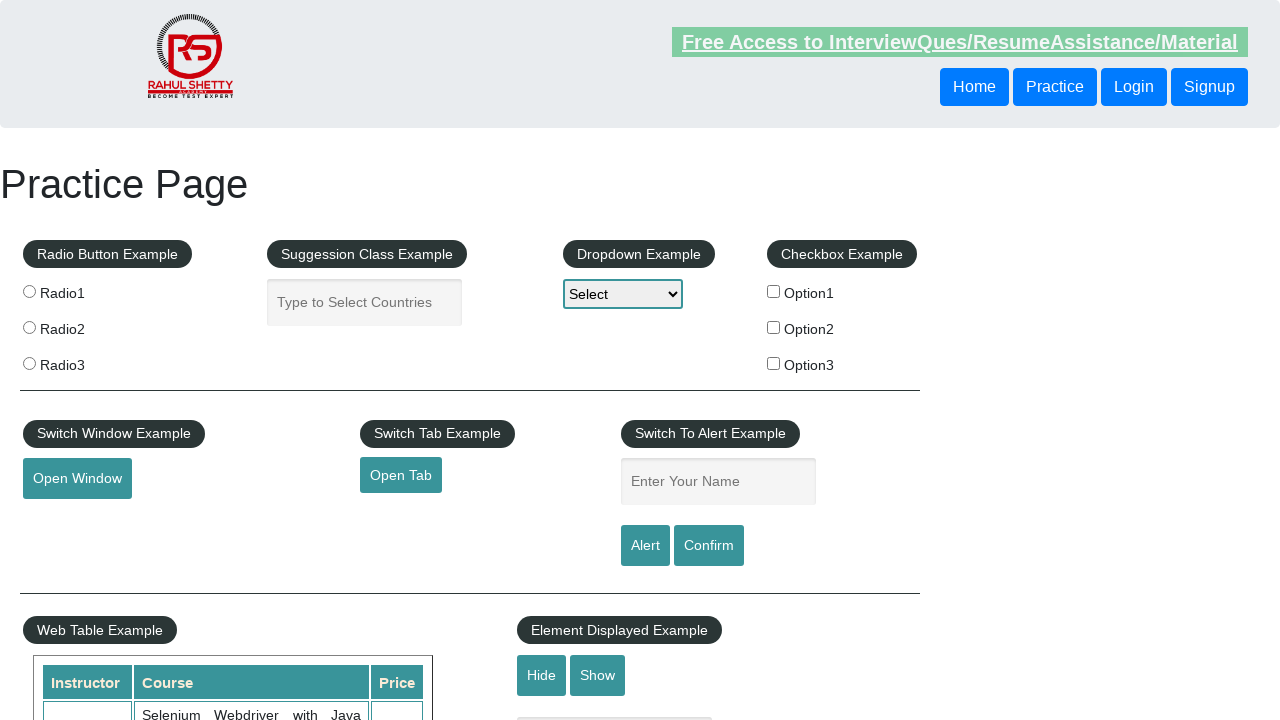

Located first column of footer table
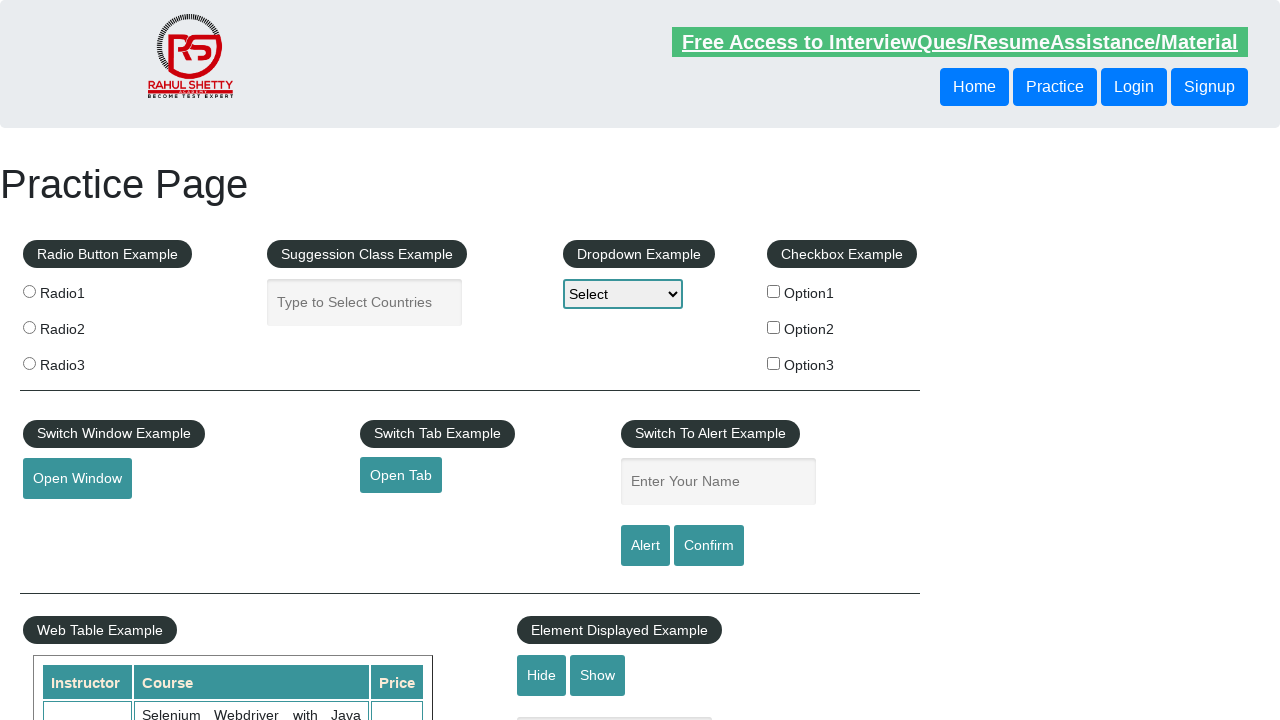

Counted links in first footer column: 5
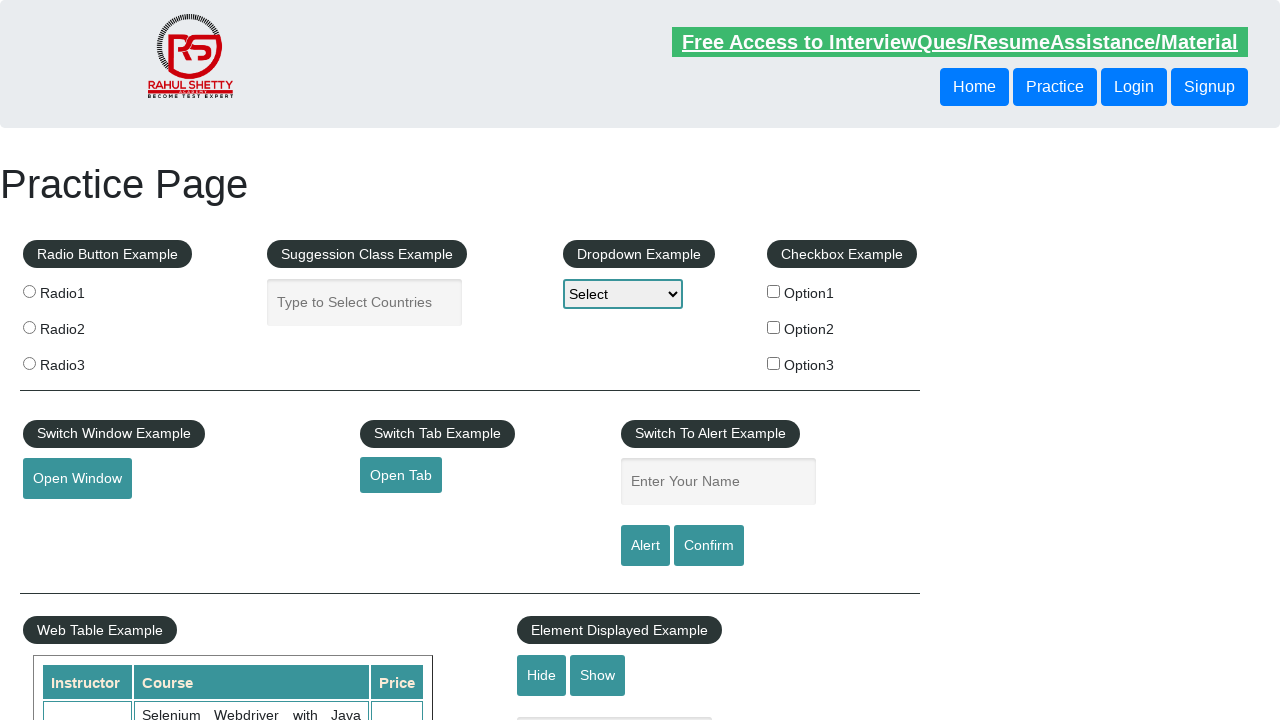

Opened link 1 from first footer column in new tab using Ctrl+Click at (68, 520) on #gf-BIG >> xpath=//table/tbody/tr/td[1]/ul >> a >> nth=1
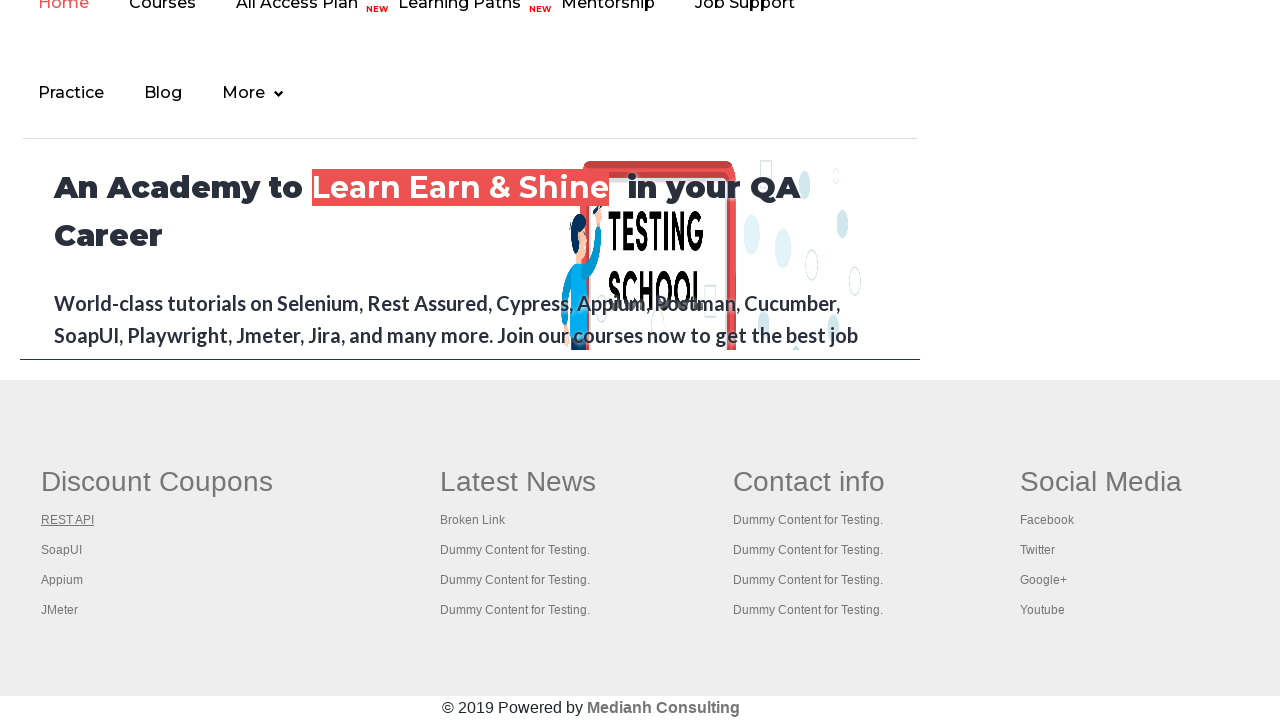

Opened page title: REST API Tutorial
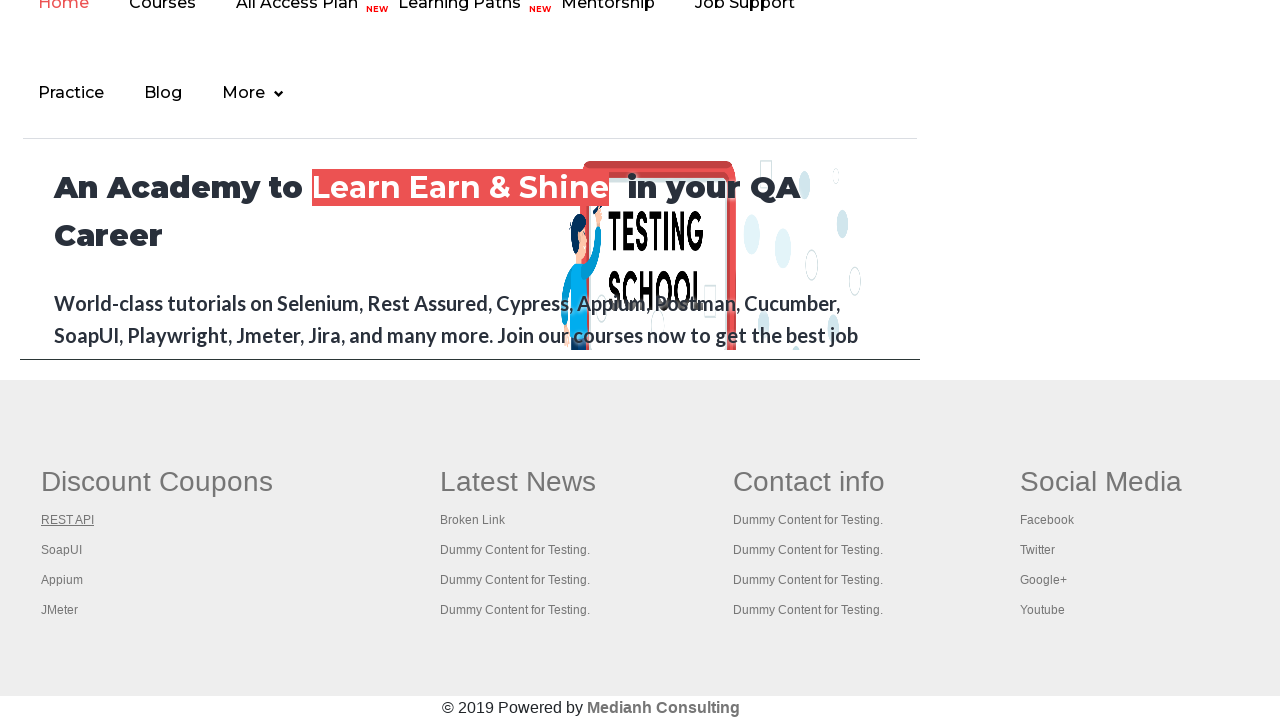

Opened link 2 from first footer column in new tab using Ctrl+Click at (62, 550) on #gf-BIG >> xpath=//table/tbody/tr/td[1]/ul >> a >> nth=2
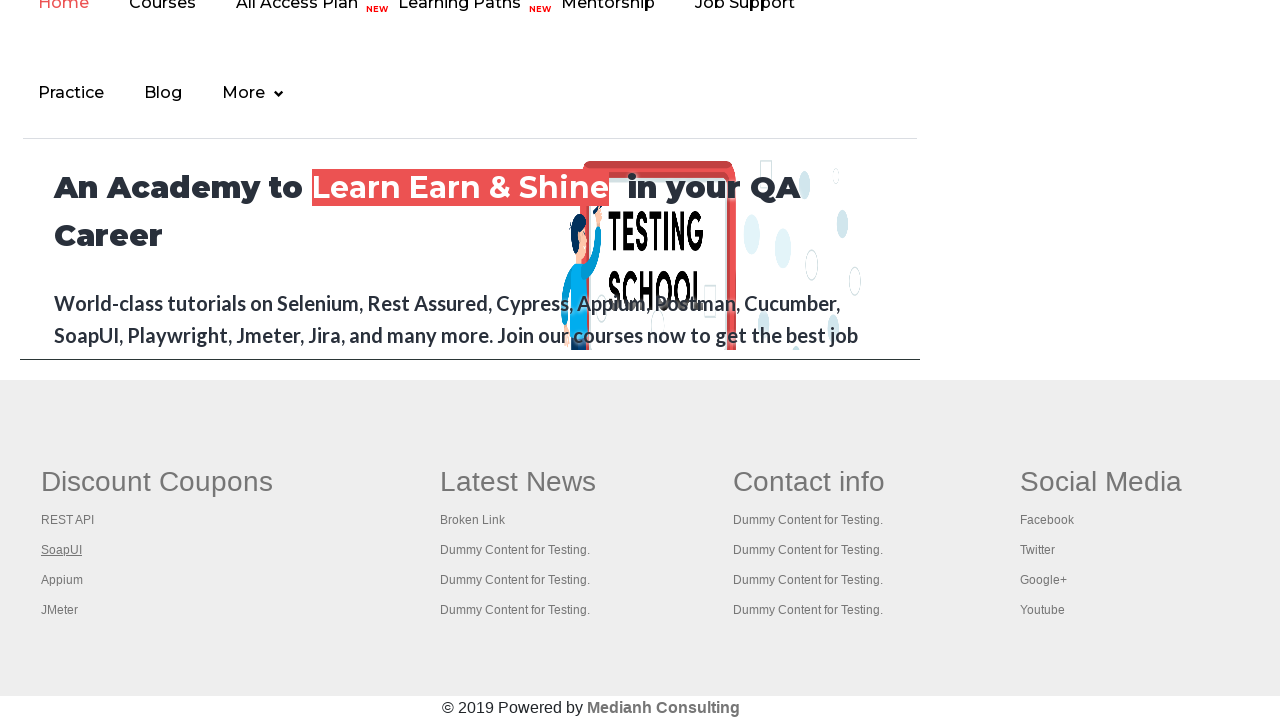

Opened page title: The World’s Most Popular API Testing Tool | SoapUI
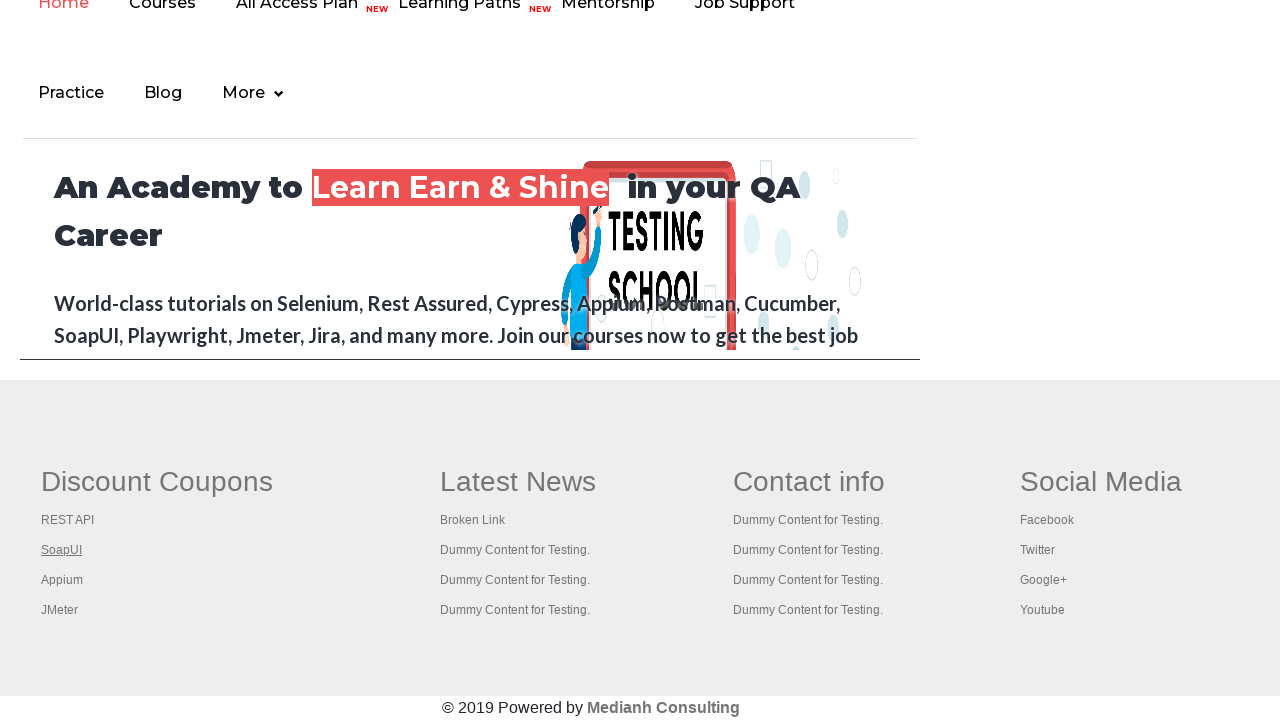

Opened link 3 from first footer column in new tab using Ctrl+Click at (62, 580) on #gf-BIG >> xpath=//table/tbody/tr/td[1]/ul >> a >> nth=3
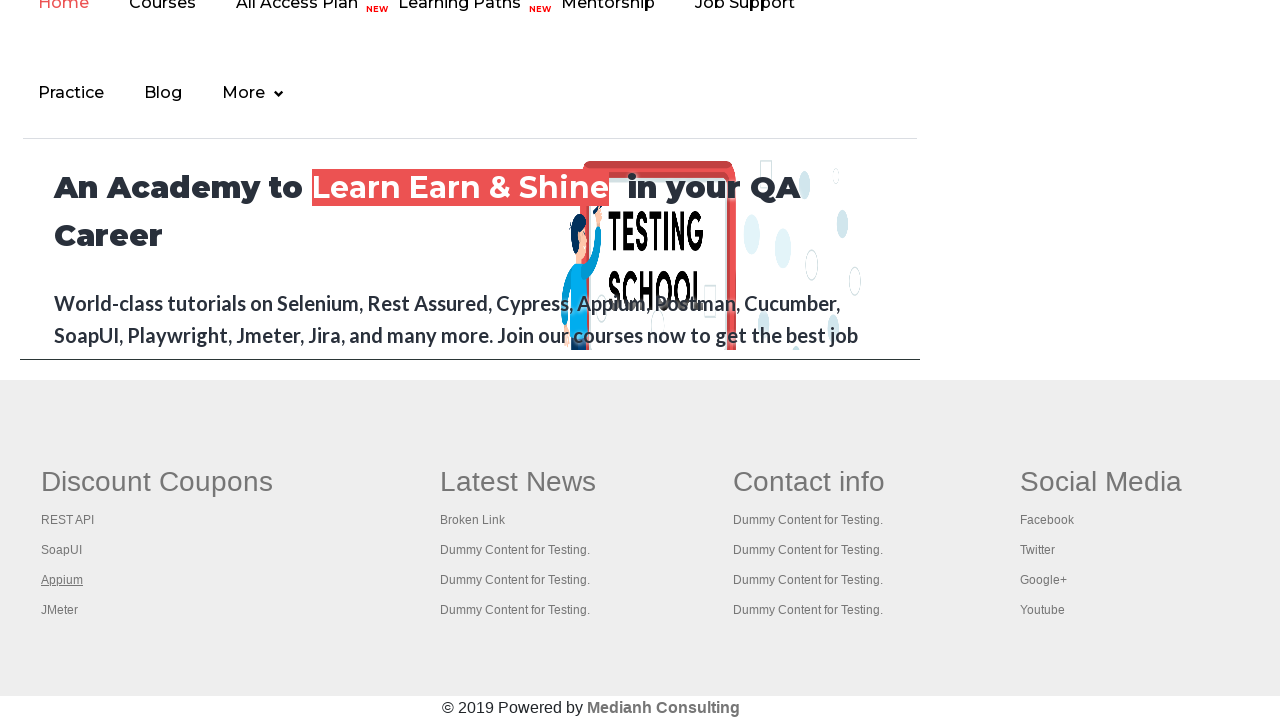

Opened page title: Appium tutorial for Mobile Apps testing | RahulShetty Academy | Rahul
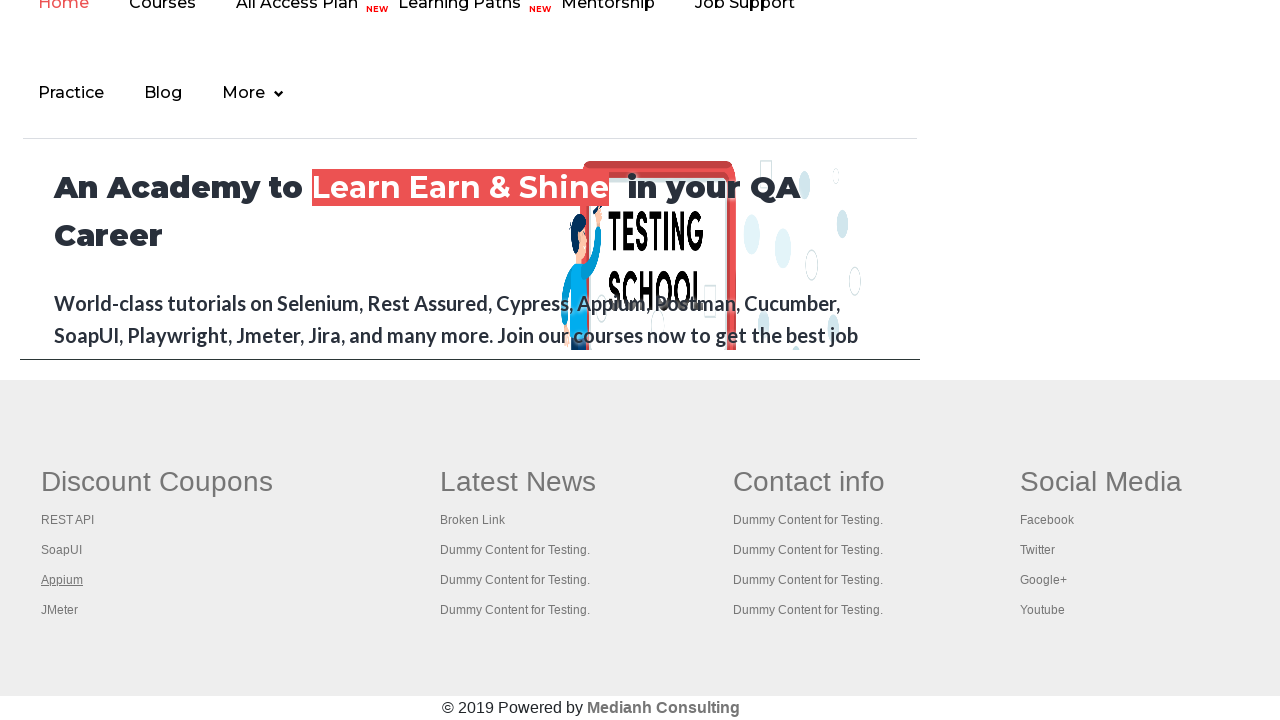

Opened link 4 from first footer column in new tab using Ctrl+Click at (60, 610) on #gf-BIG >> xpath=//table/tbody/tr/td[1]/ul >> a >> nth=4
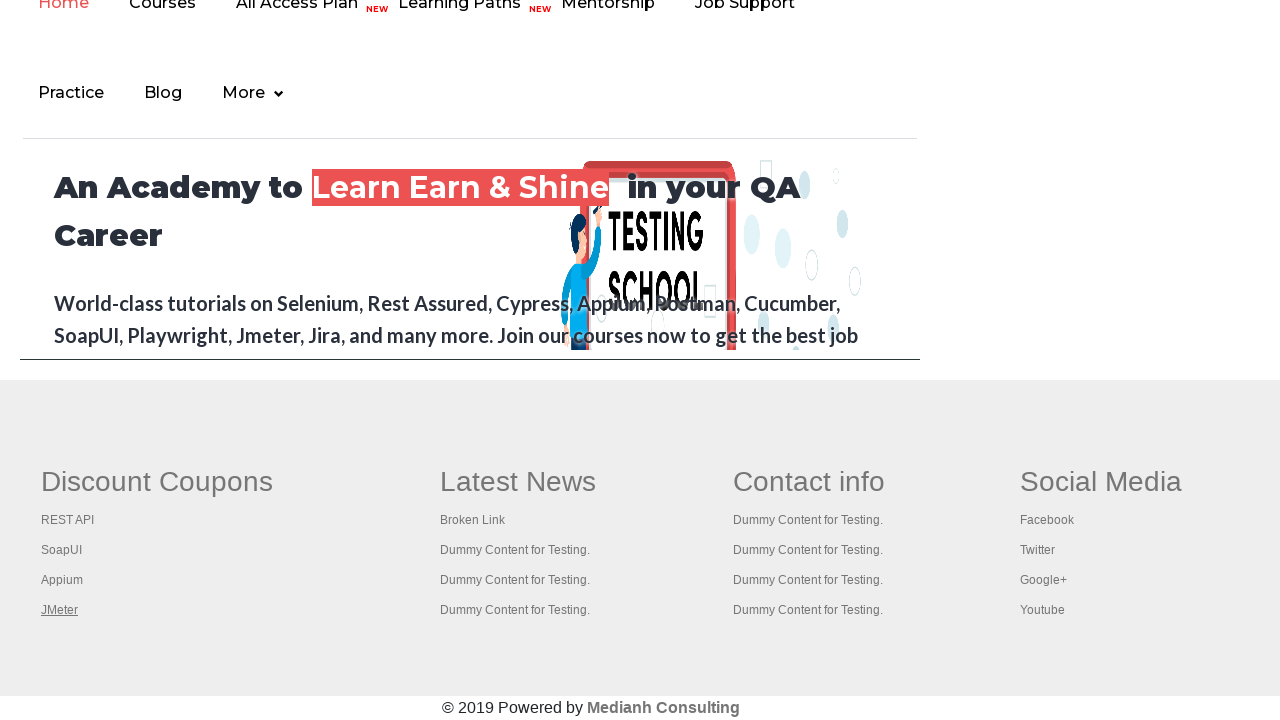

Opened page title: Apache JMeter - Apache JMeter™
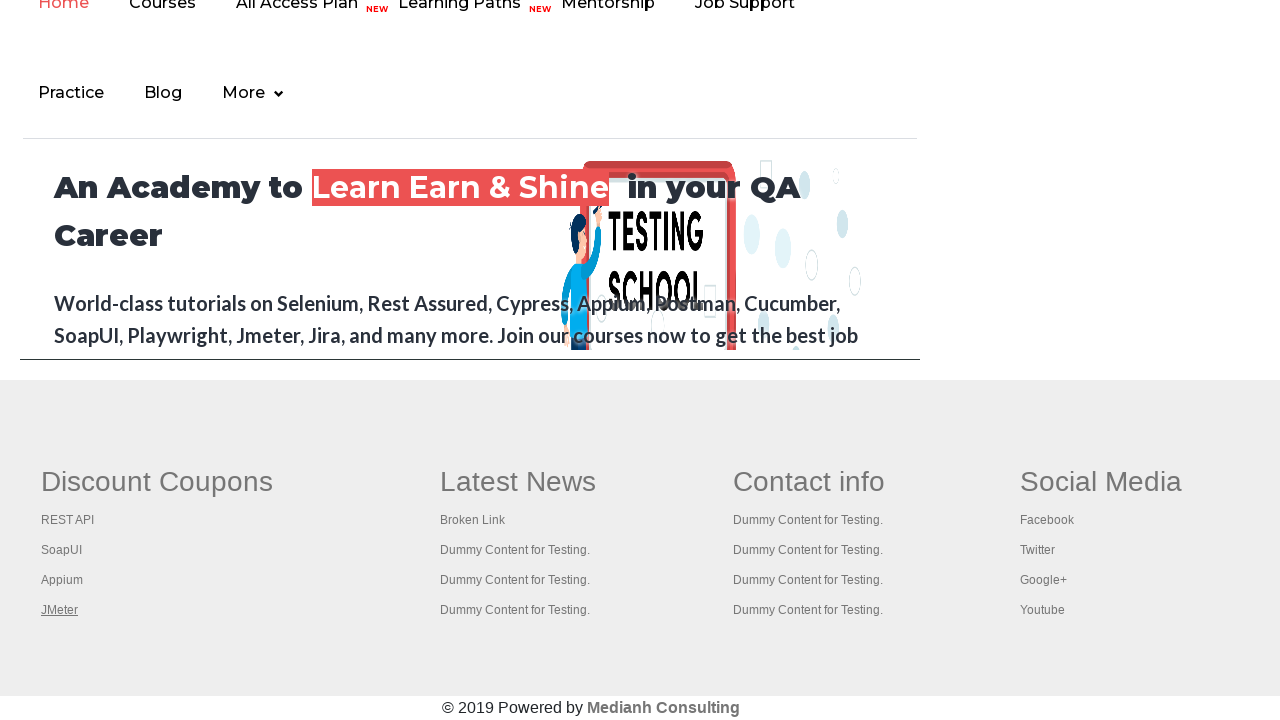

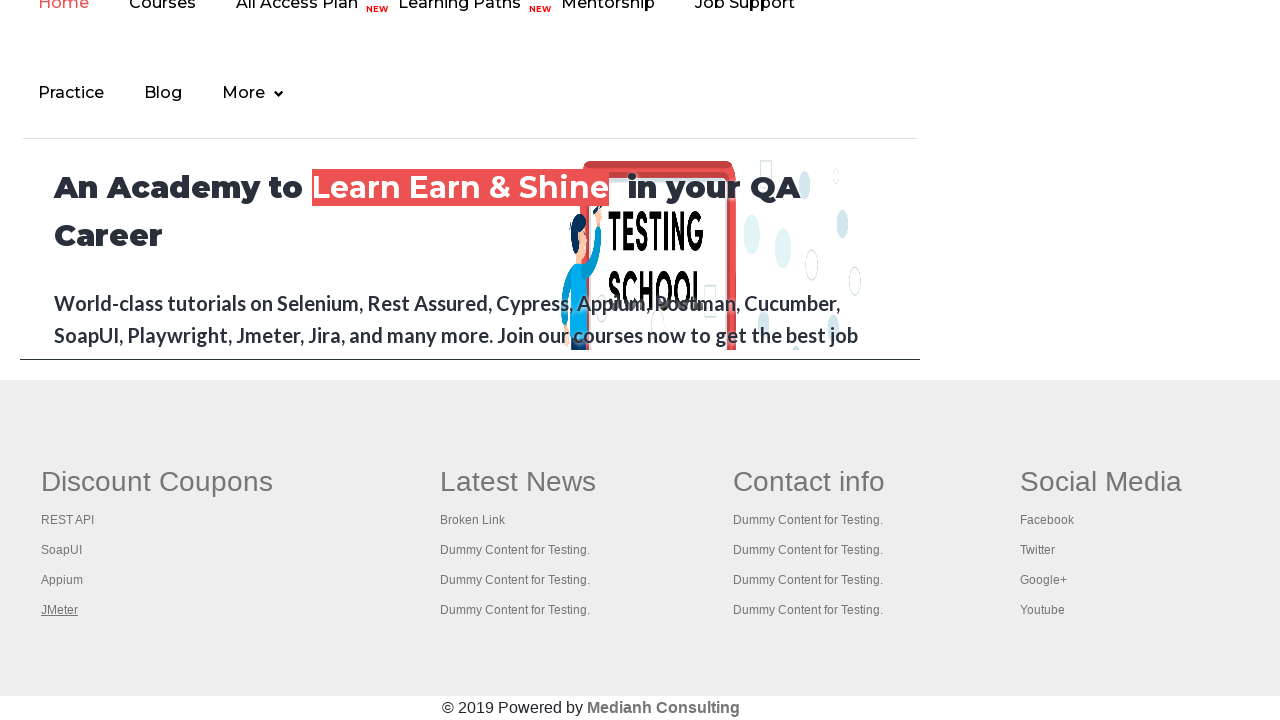